Tests dropdown selection functionality by navigating to a practice page and selecting "Puppeteer" from a dropdown menu asking about favorite UI automation tools.

Starting URL: https://leafground.com/select.xhtml

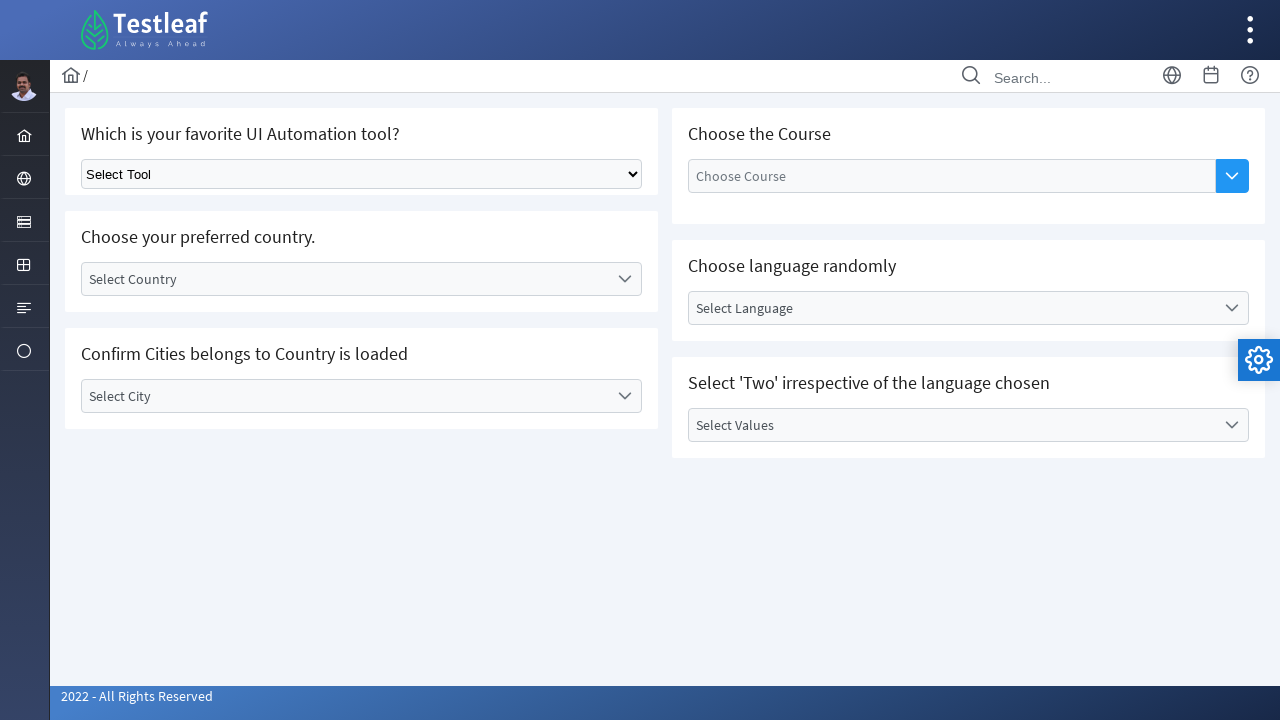

Waited for UI Automation tool dropdown to be visible
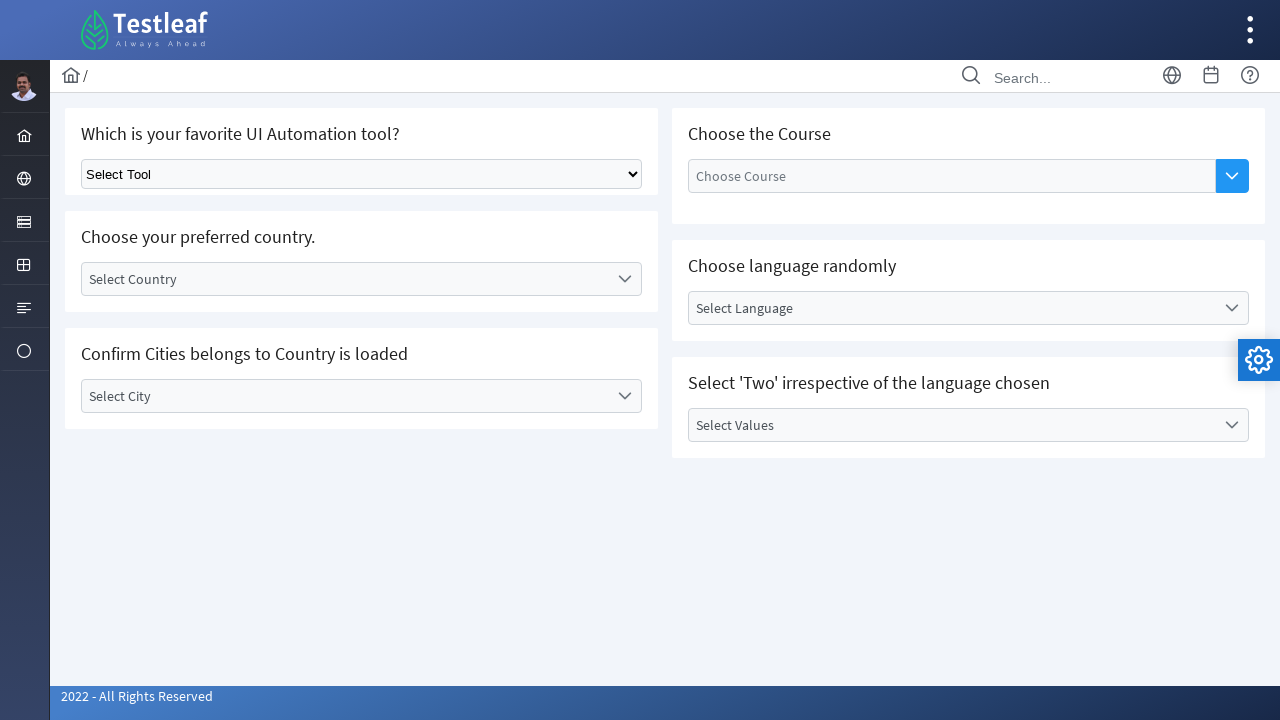

Selected 'Puppeteer' from the UI Automation tool dropdown on //h5[text()='Which is your favorite UI Automation tool?']/parent::div//select
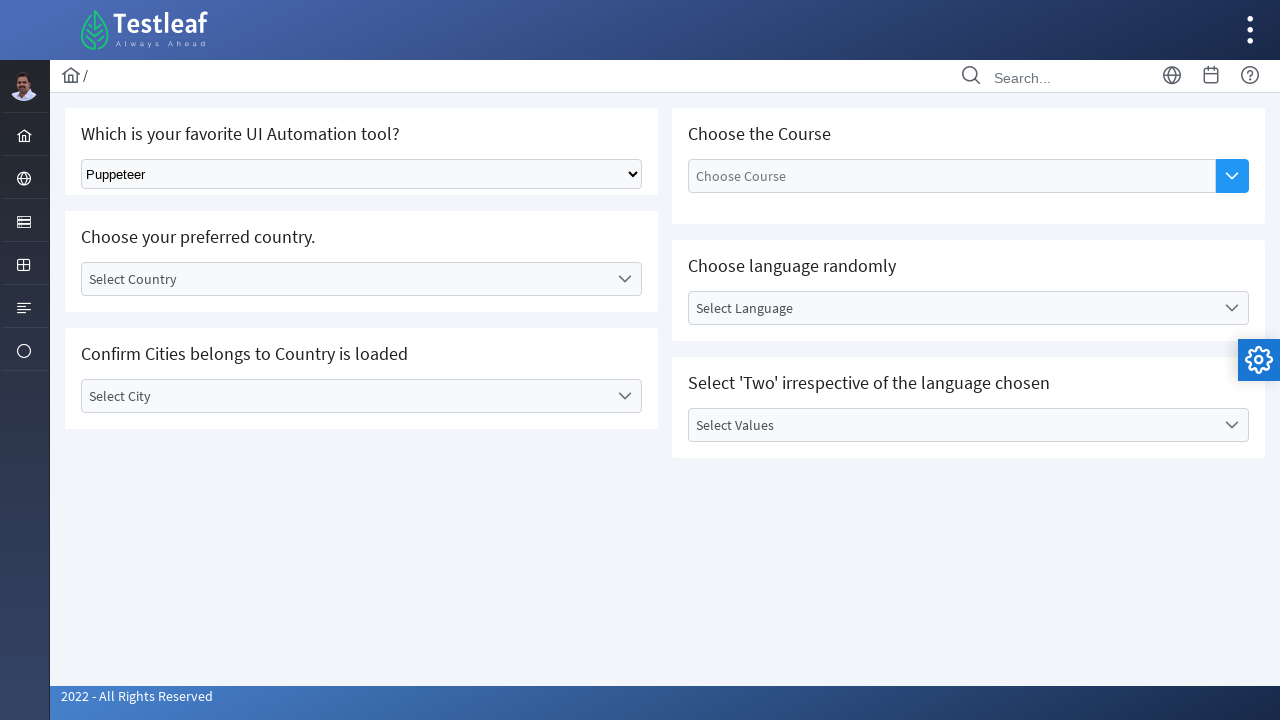

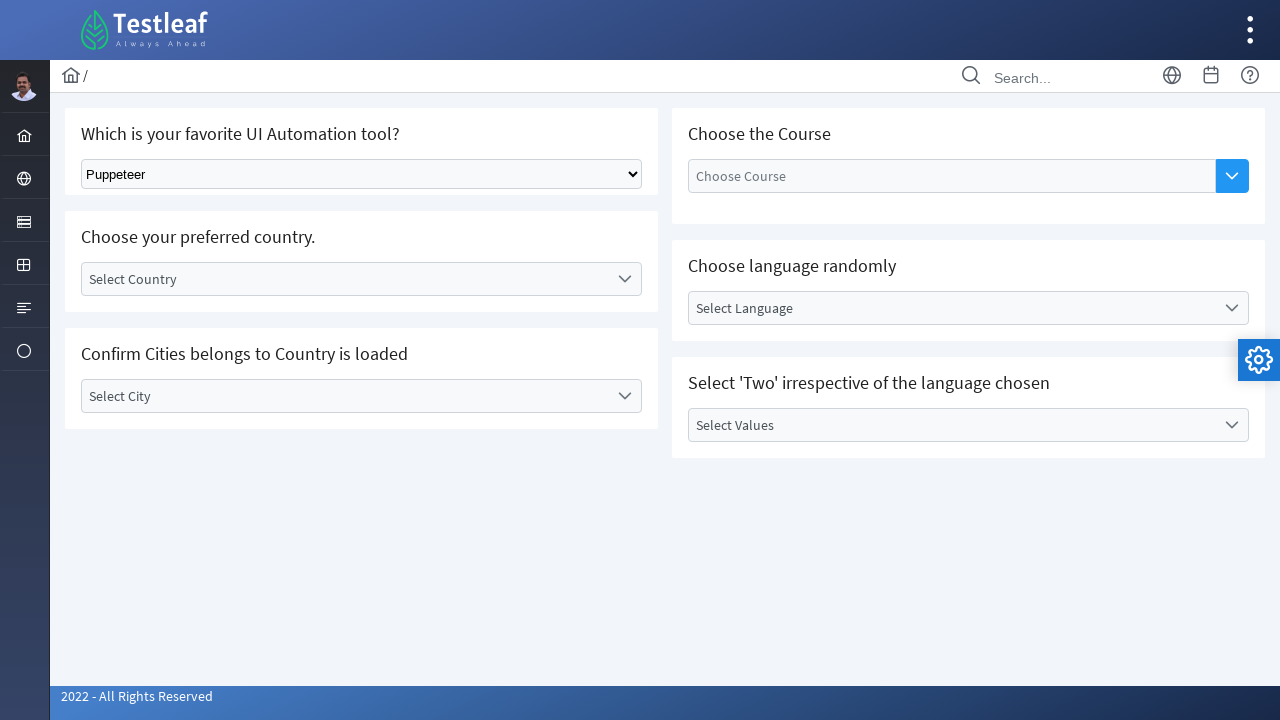